Mocks the OpenF1 API endpoint for Max Verstappen driver info, navigates to a GitHub Pages demo site, and verifies content is displayed.

Starting URL: https://smartqa-development.github.io/mock_api_full/

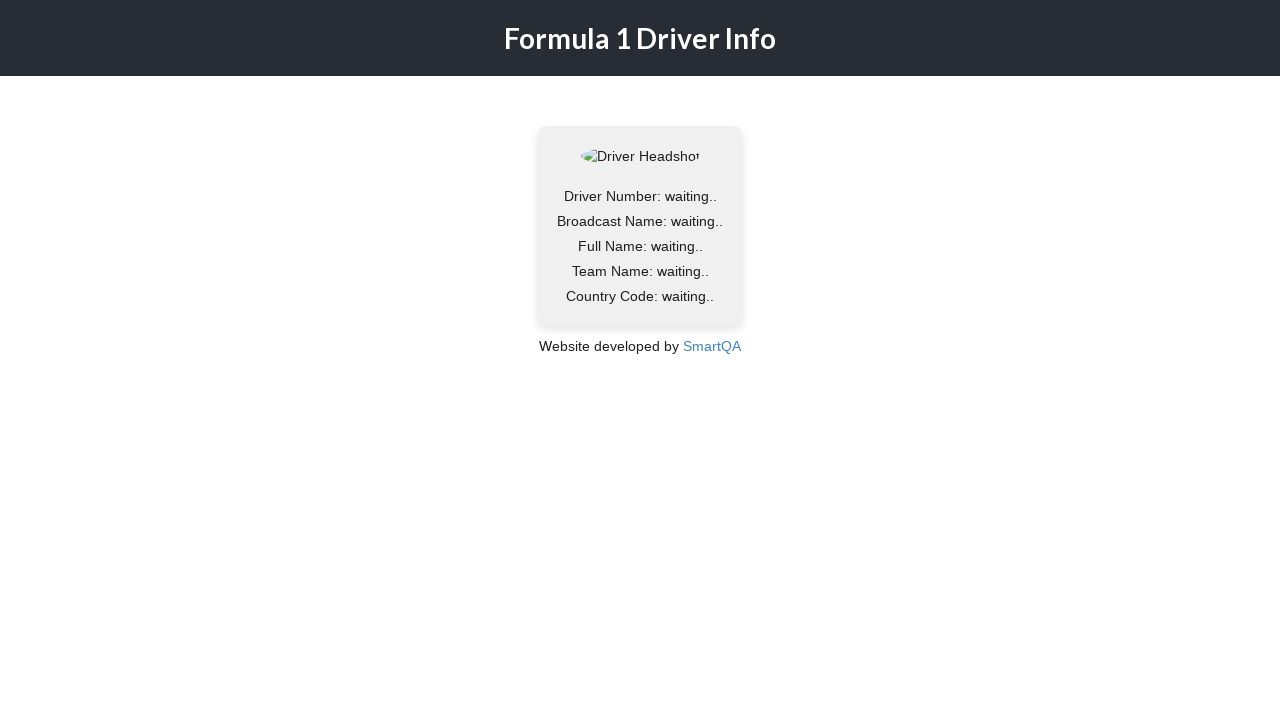

Mocked OpenF1 API endpoint for Max Verstappen driver info
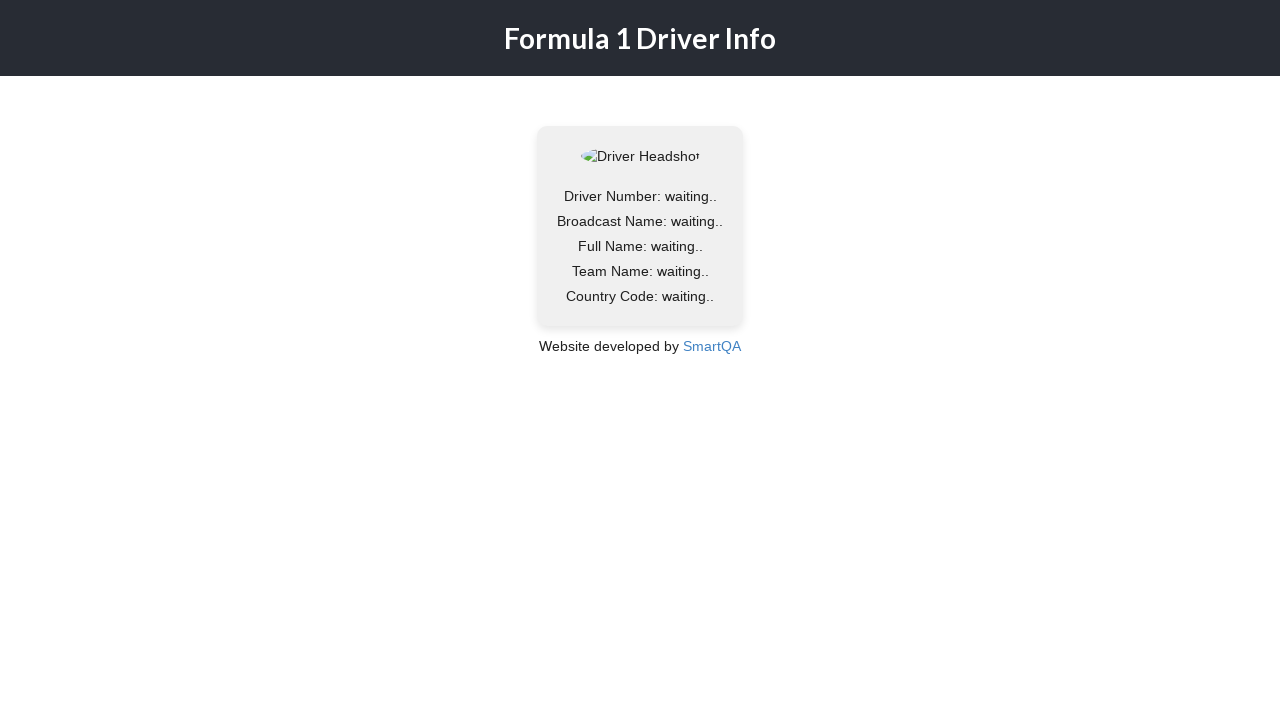

Navigated to GitHub Pages demo site
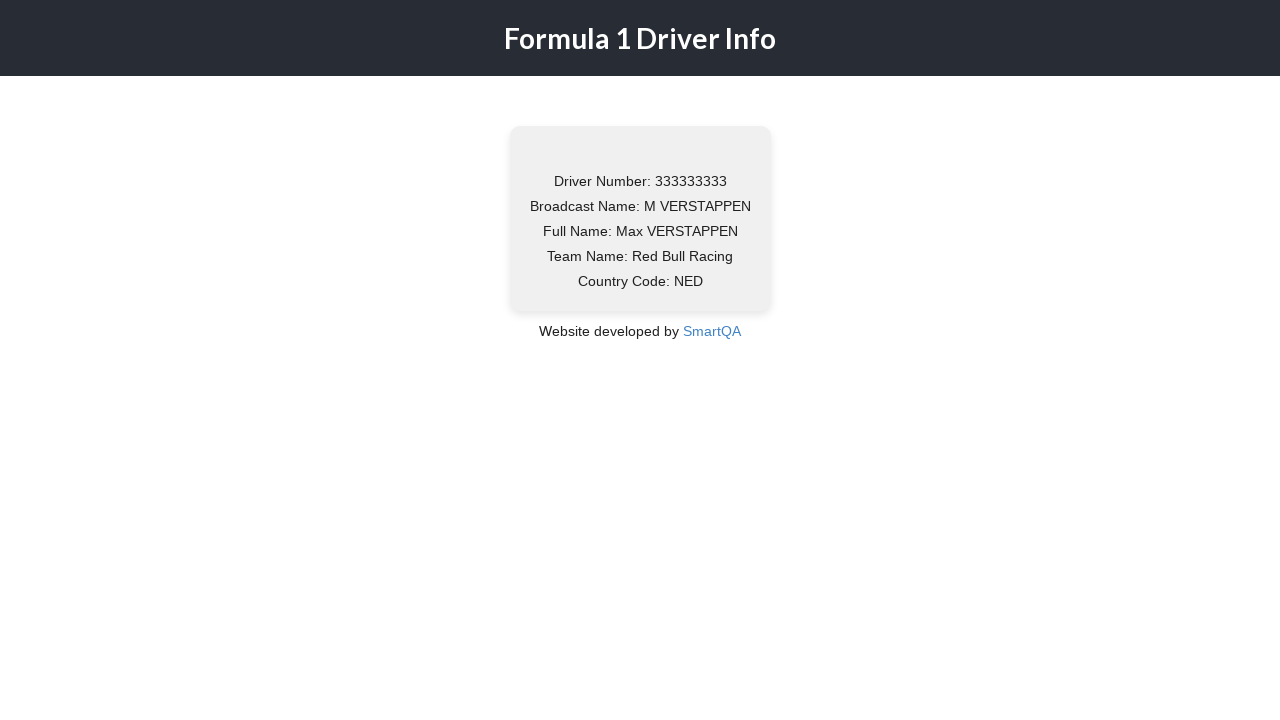

Page content loaded (networkidle state reached)
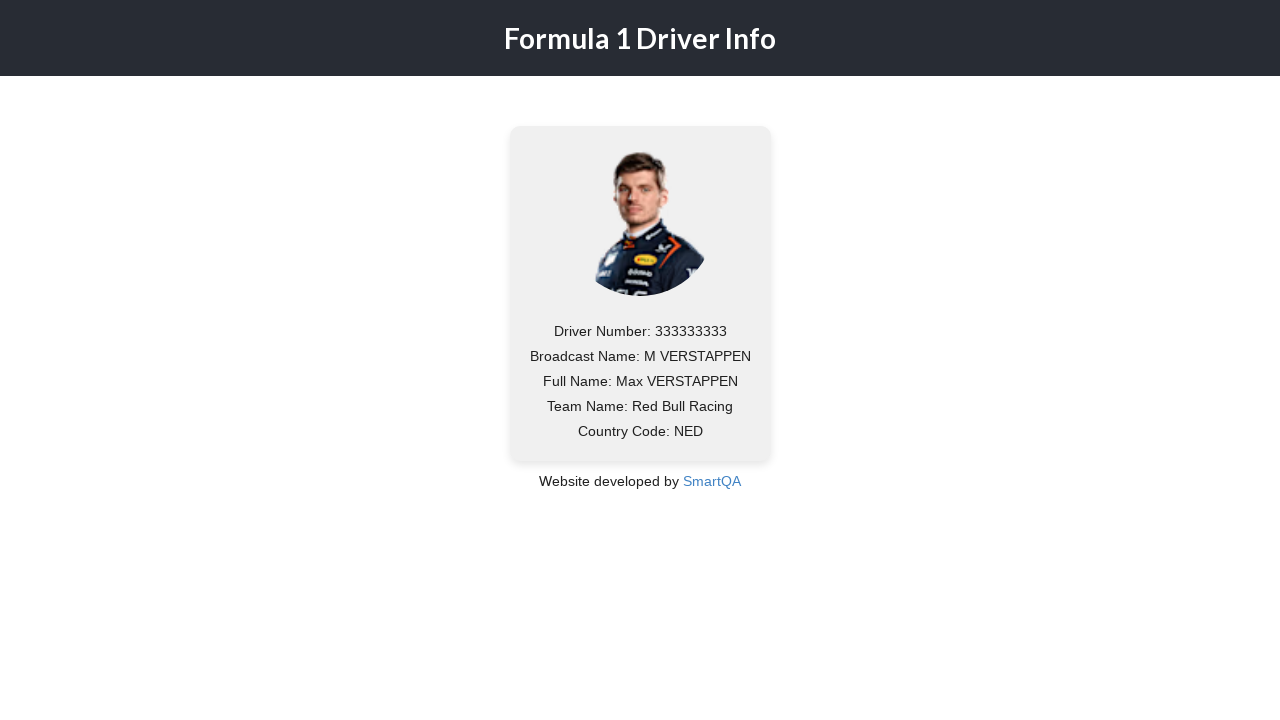

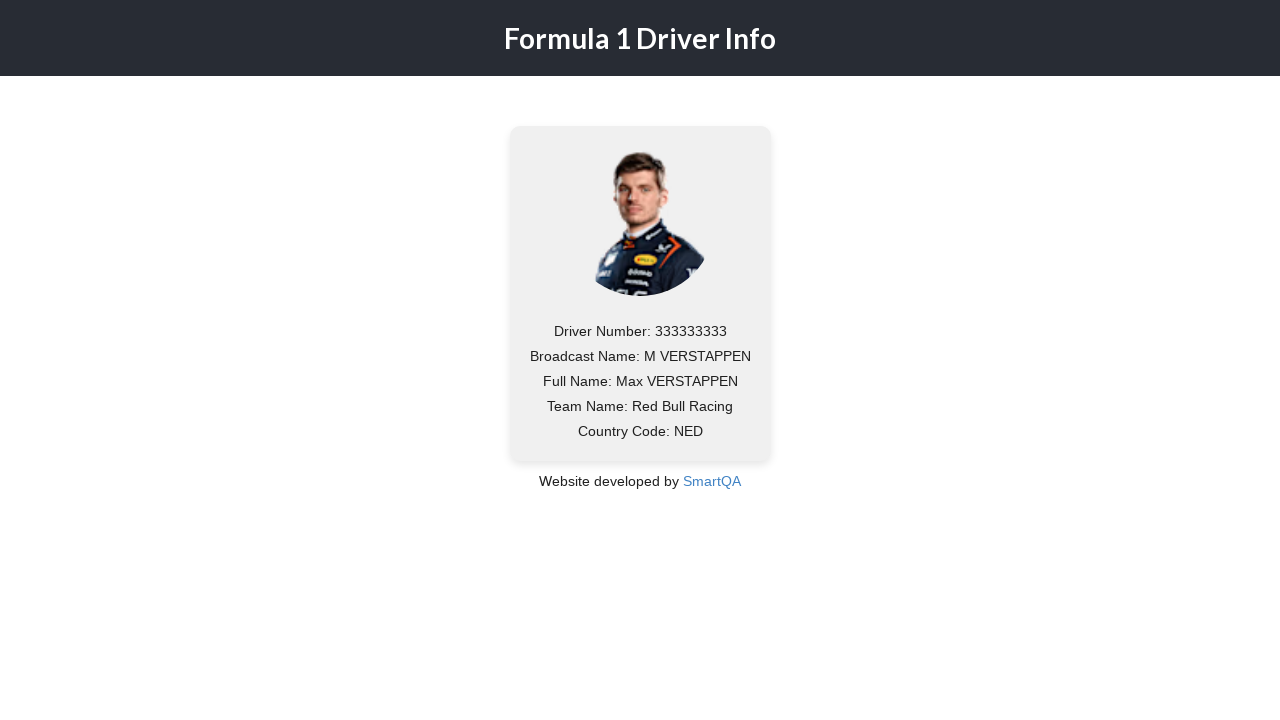